Tests web table sorting functionality by clicking the sort header, verifying alphabetical sorting of items, and paginating through the table to find a specific item ("Wheat") and retrieve its price.

Starting URL: https://rahulshettyacademy.com/seleniumPractise/#/offers

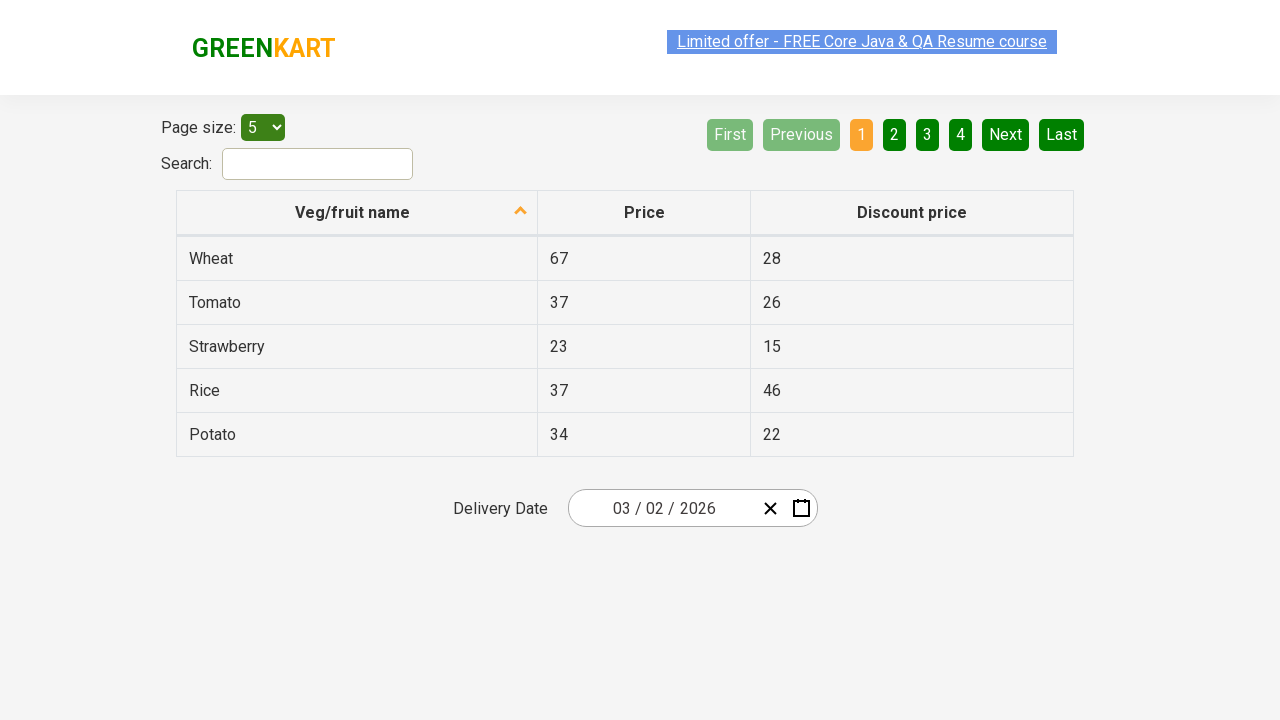

Clicked table header to sort items alphabetically at (353, 212) on .table-bordered thead tr th span
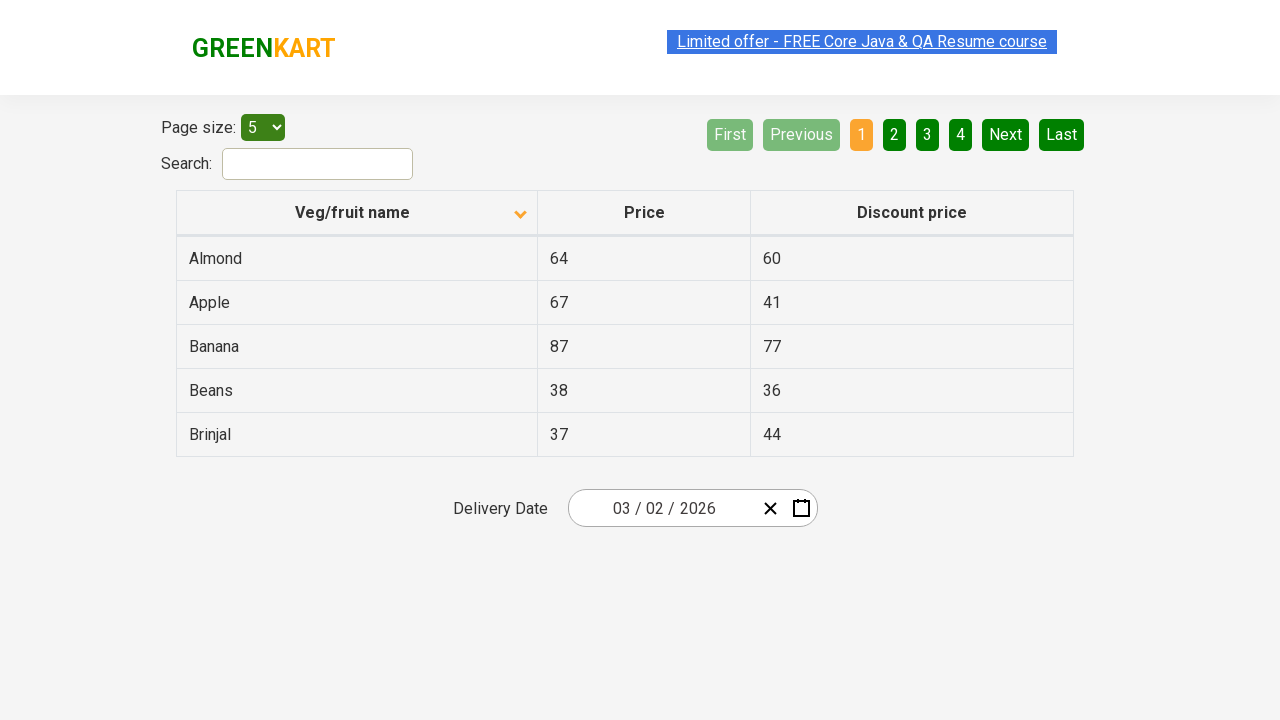

Table loaded and first column cells are visible
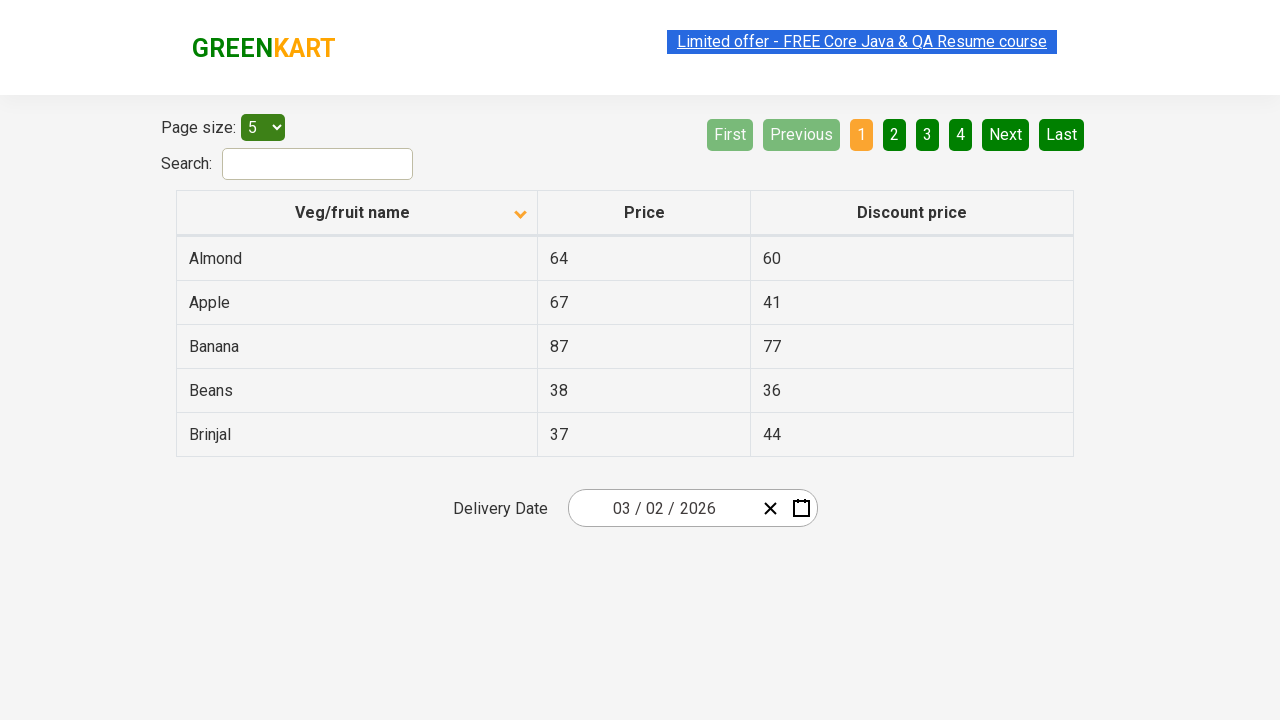

Retrieved all items from first column of table
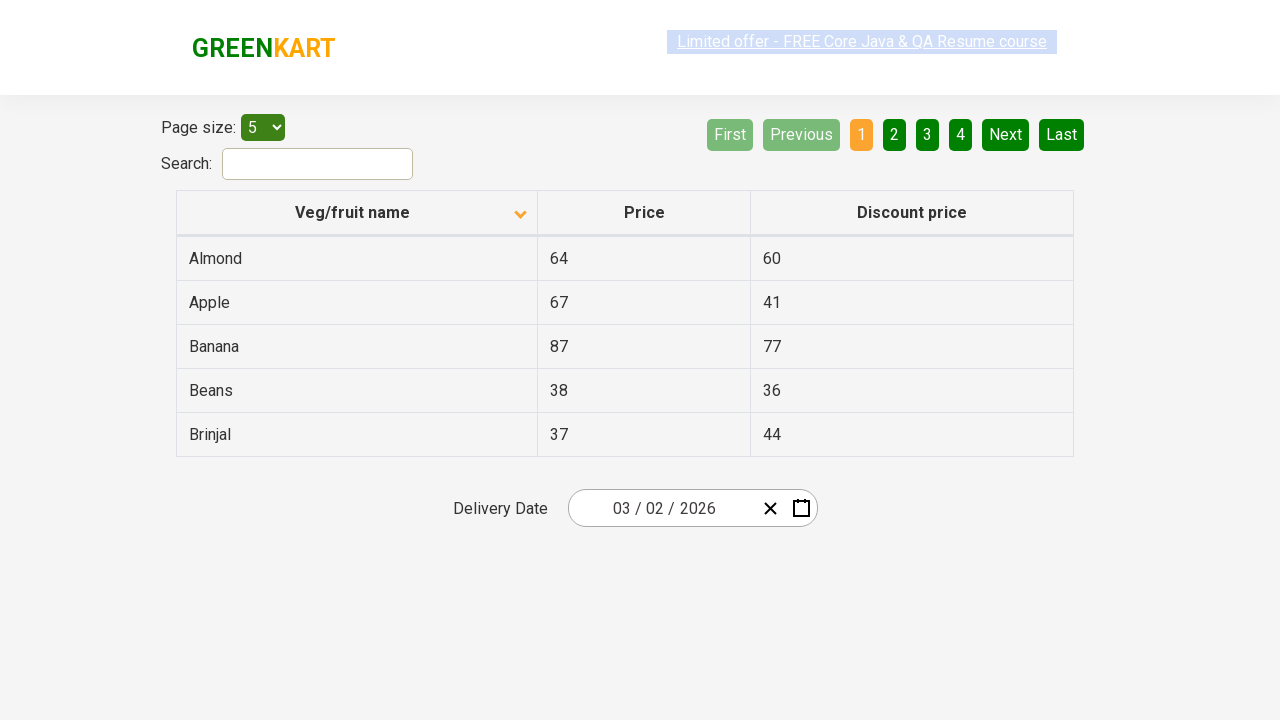

Verified table items are sorted alphabetically
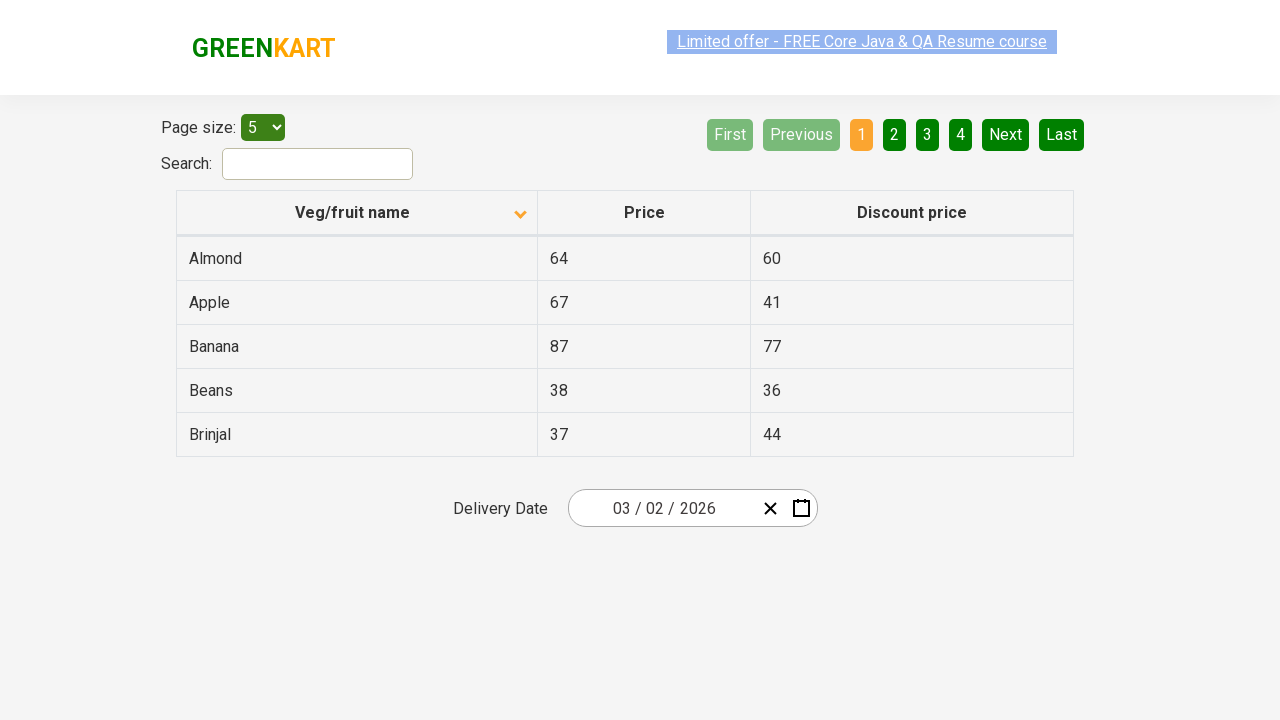

Retrieved all rows from first column on page 1
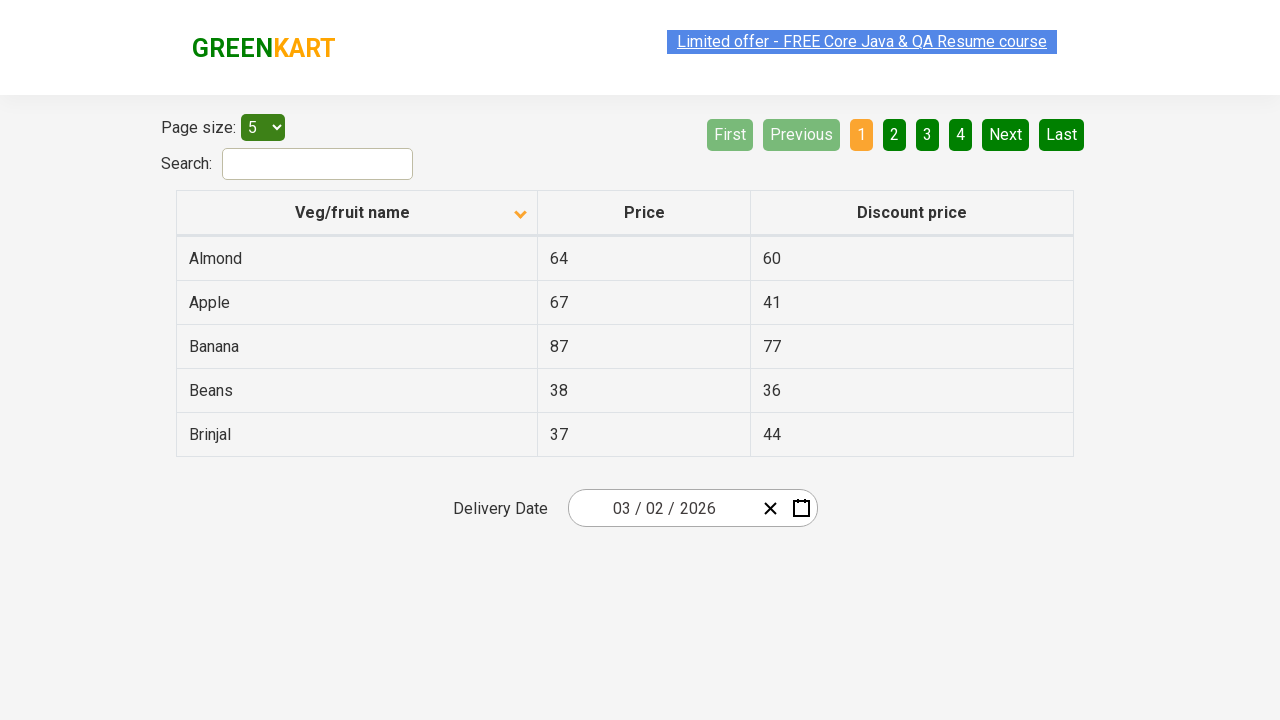

Clicked next page button to navigate to page 2 at (1006, 134) on .pagination [aria-label='Next']
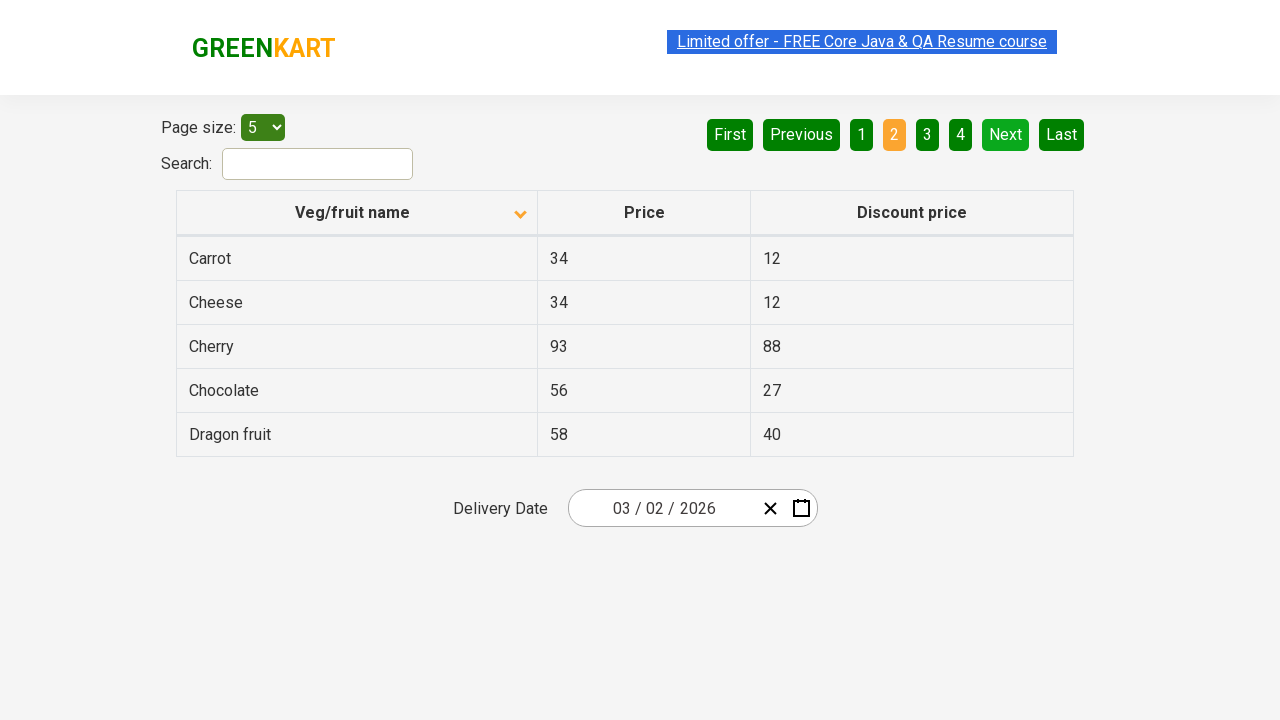

Waited for page transition to complete
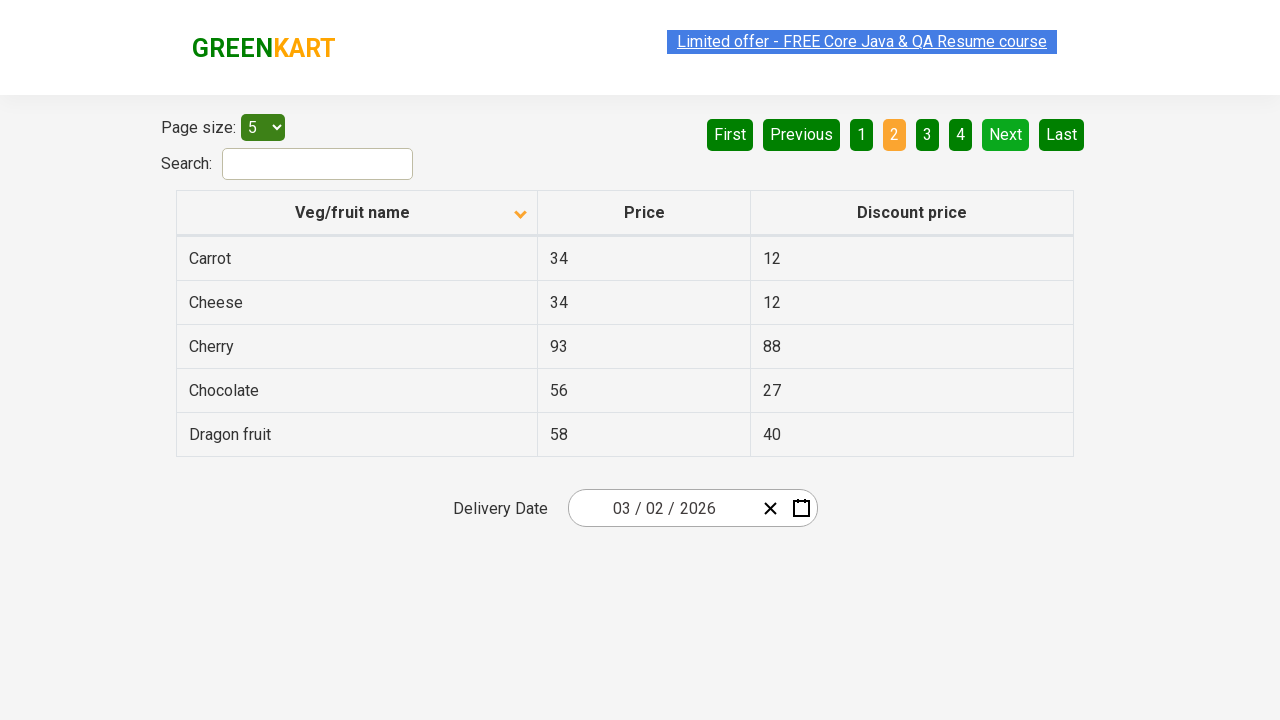

Retrieved all rows from first column on page 2
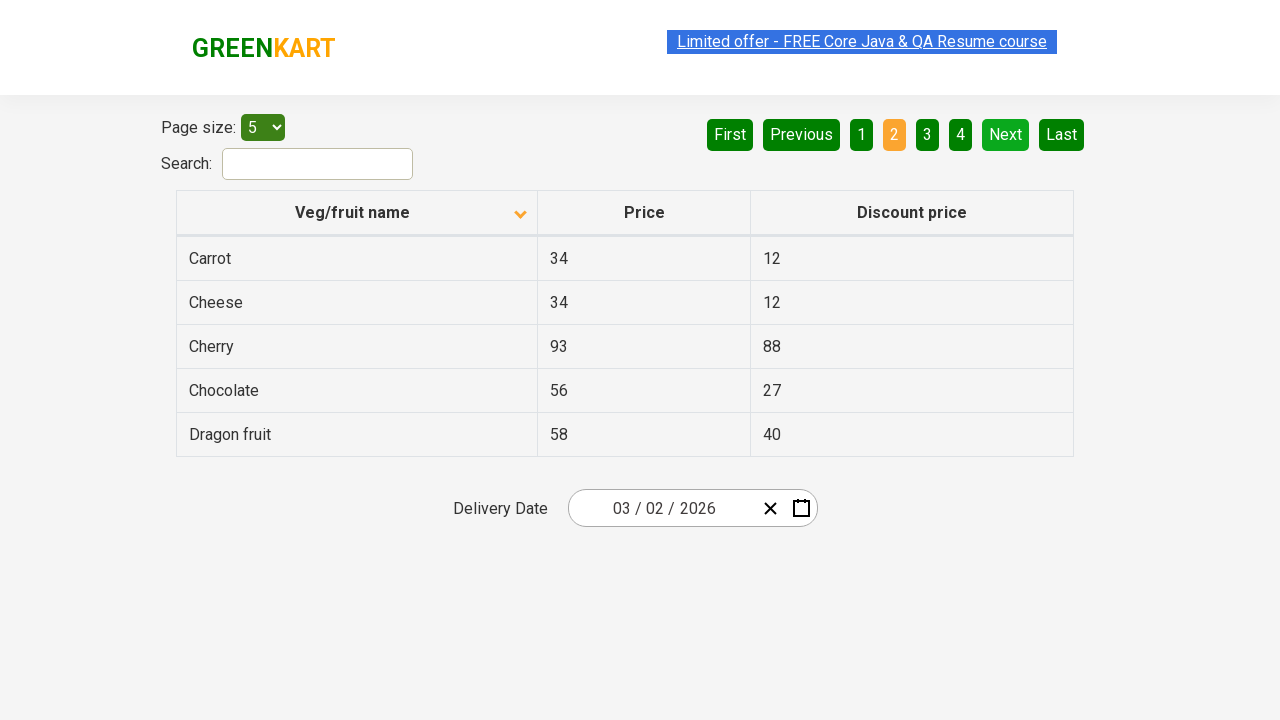

Clicked next page button to navigate to page 3 at (1006, 134) on .pagination [aria-label='Next']
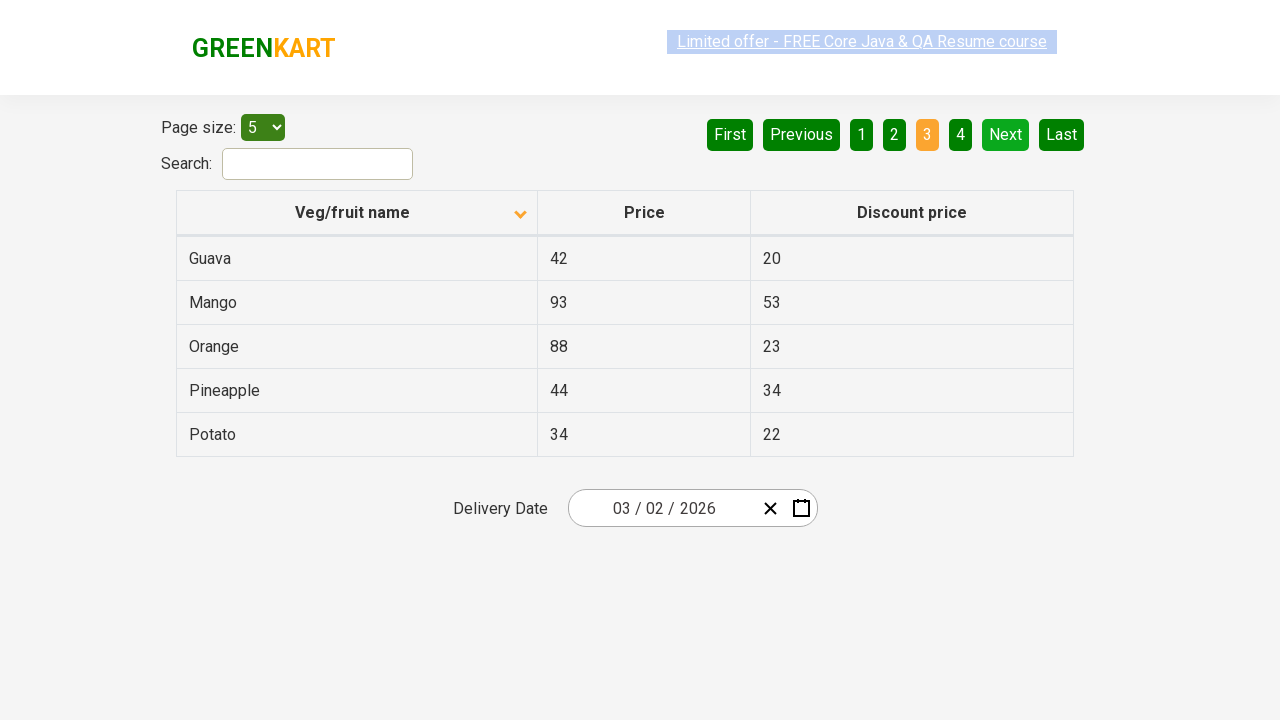

Waited for page transition to complete
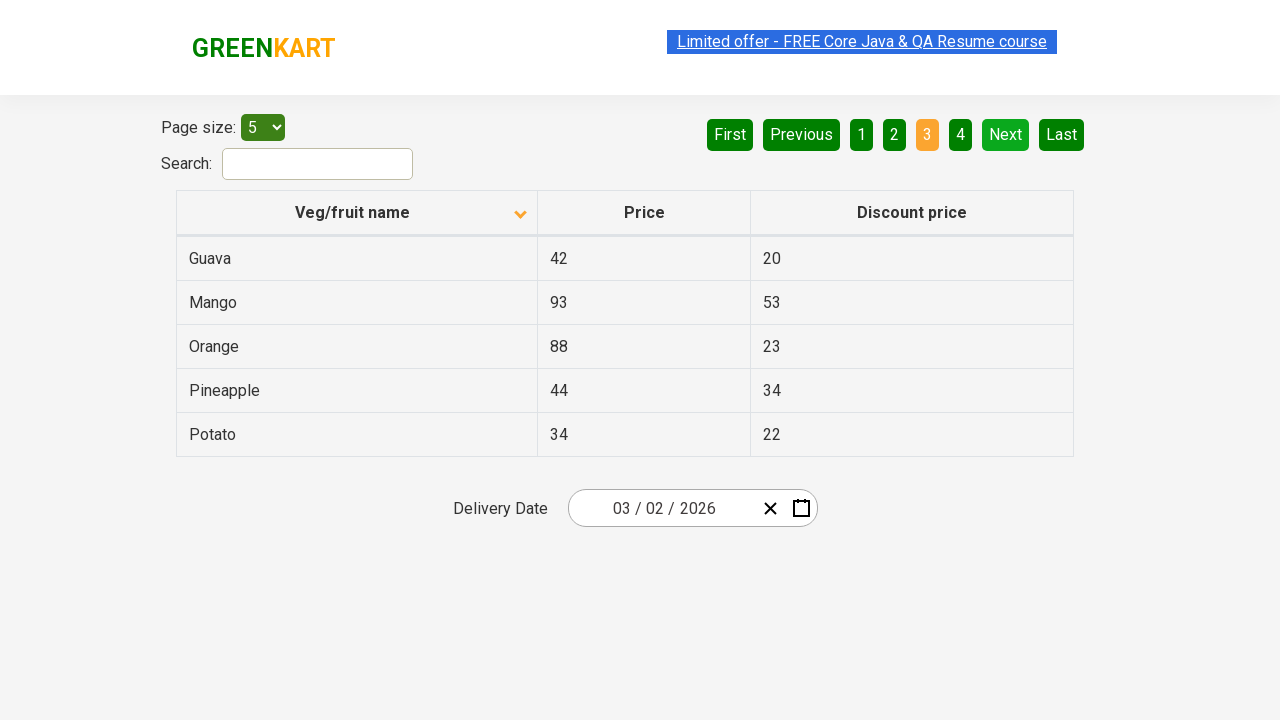

Retrieved all rows from first column on page 3
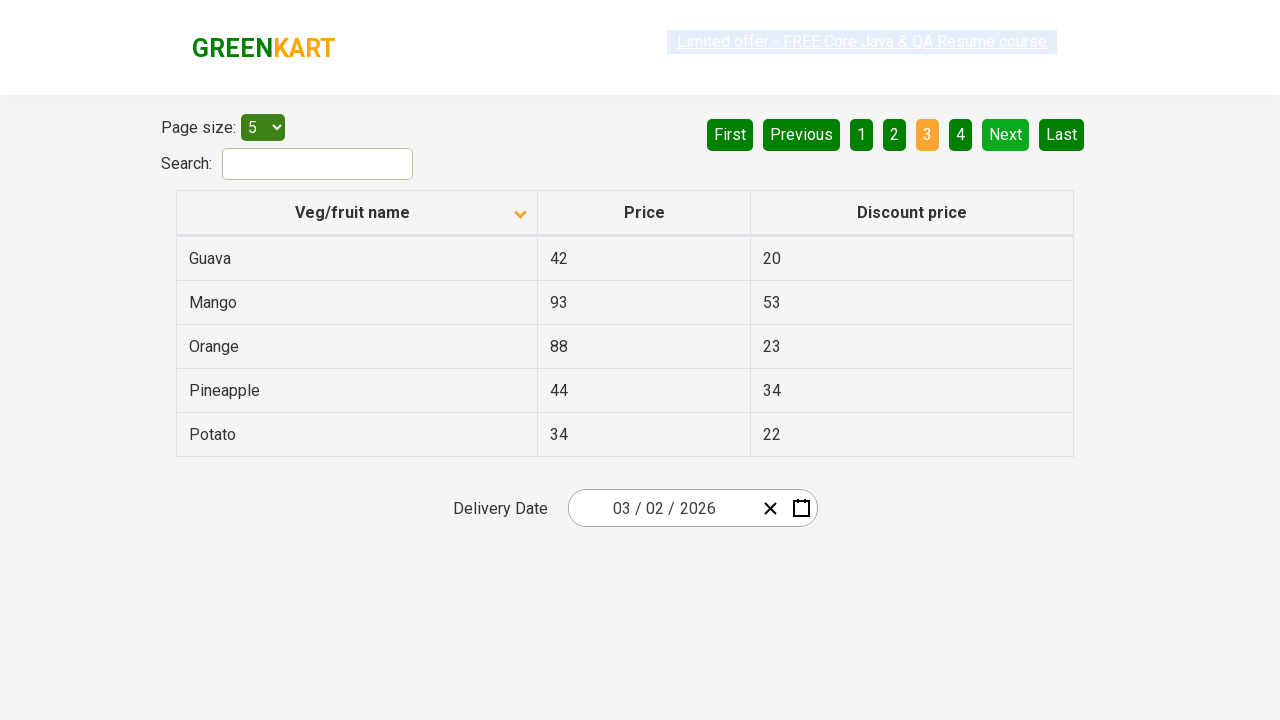

Clicked next page button to navigate to page 4 at (1006, 134) on .pagination [aria-label='Next']
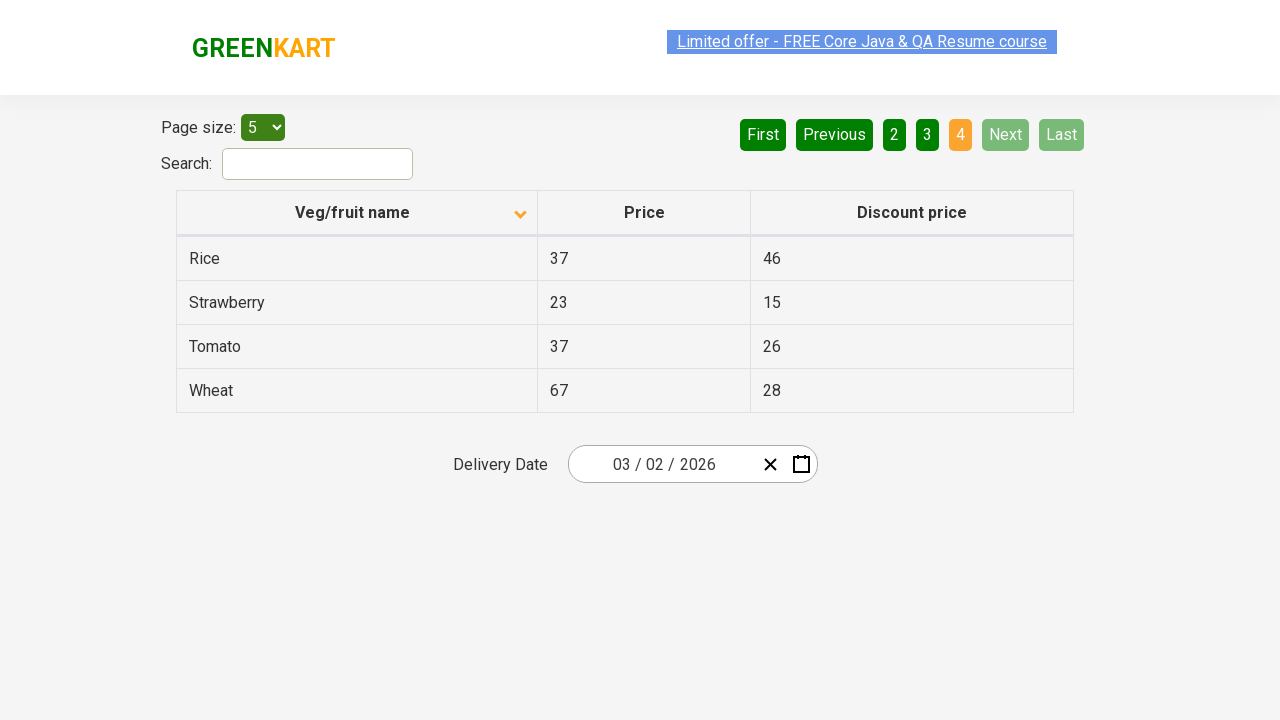

Waited for page transition to complete
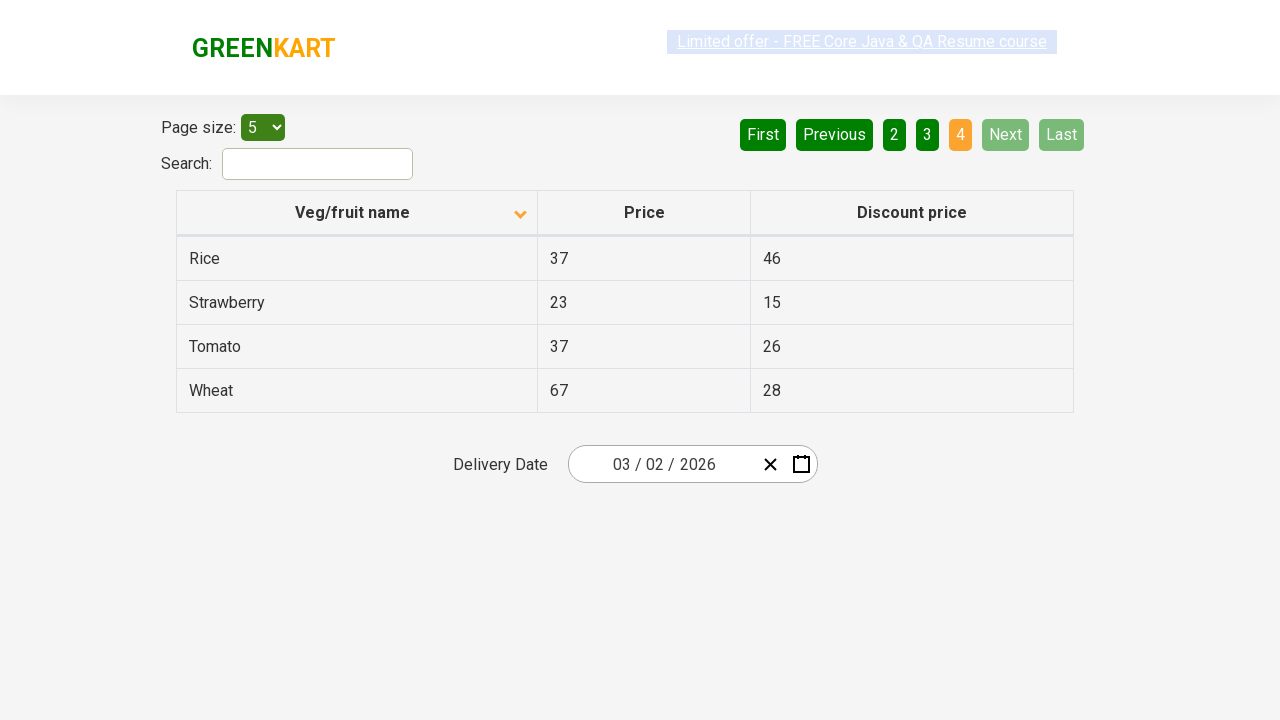

Retrieved all rows from first column on page 4
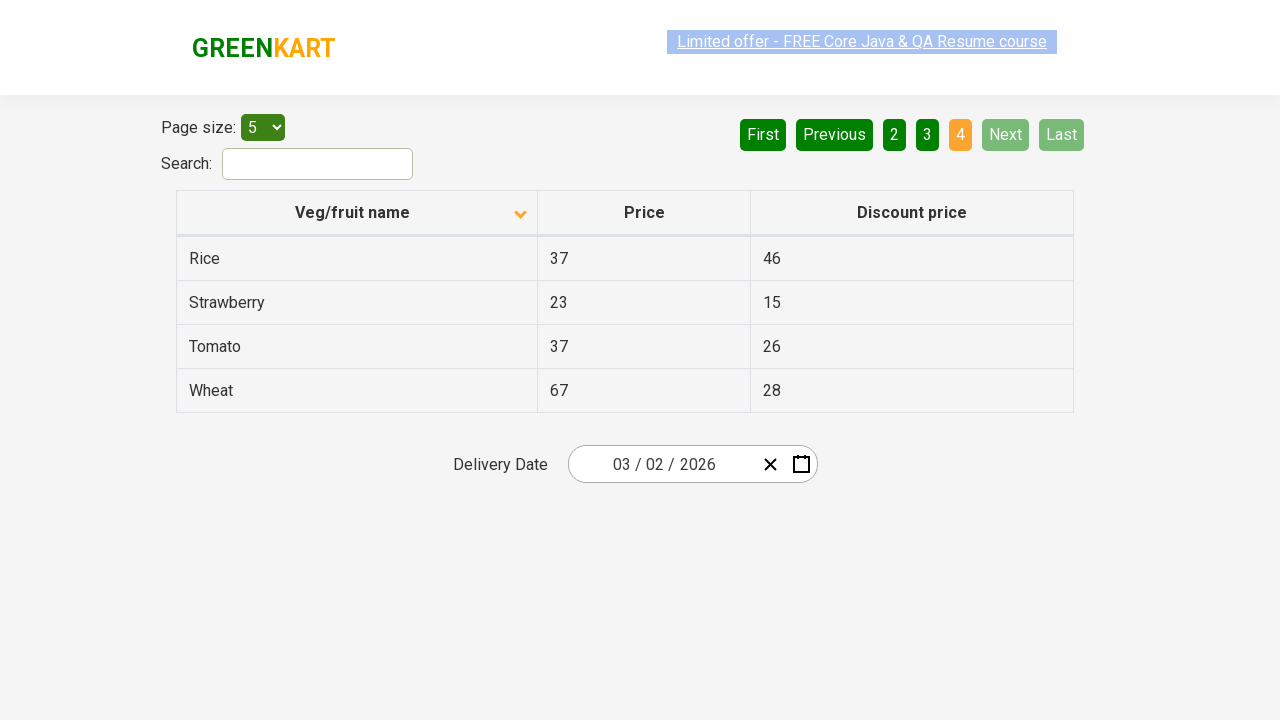

Found 'Wheat' in the table and retrieved its price
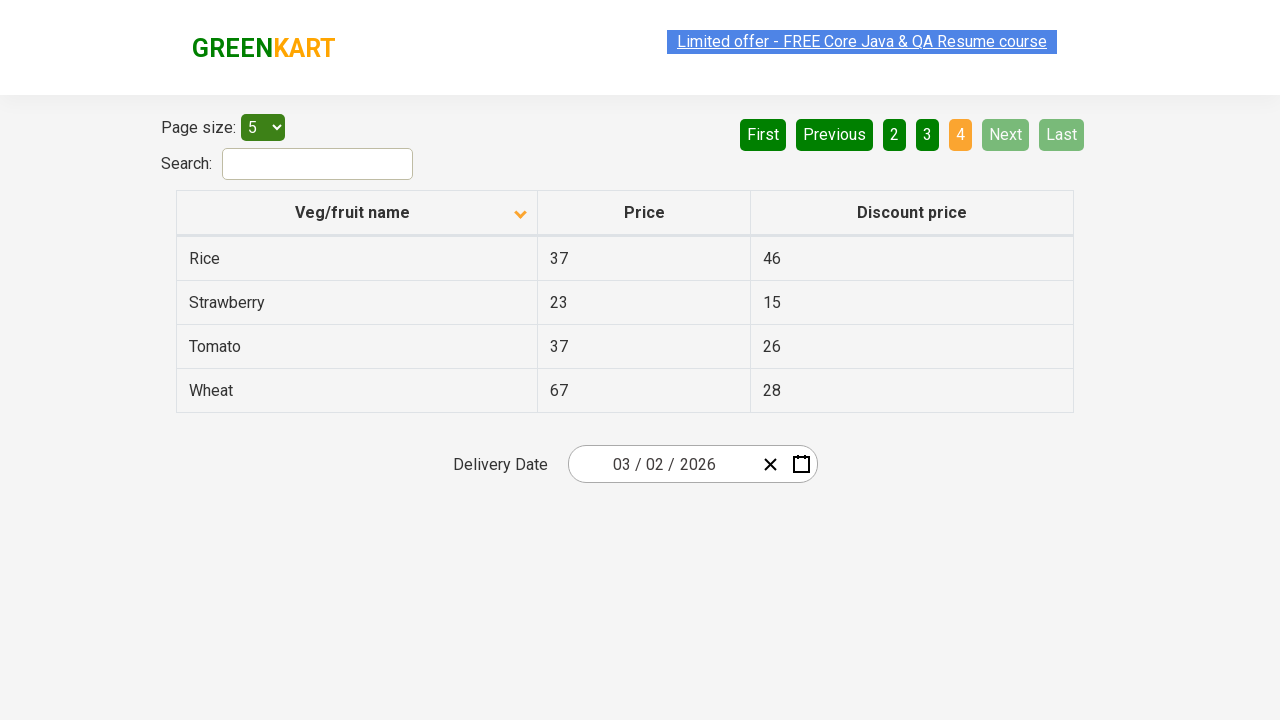

Confirmed Wheat price was successfully found in table
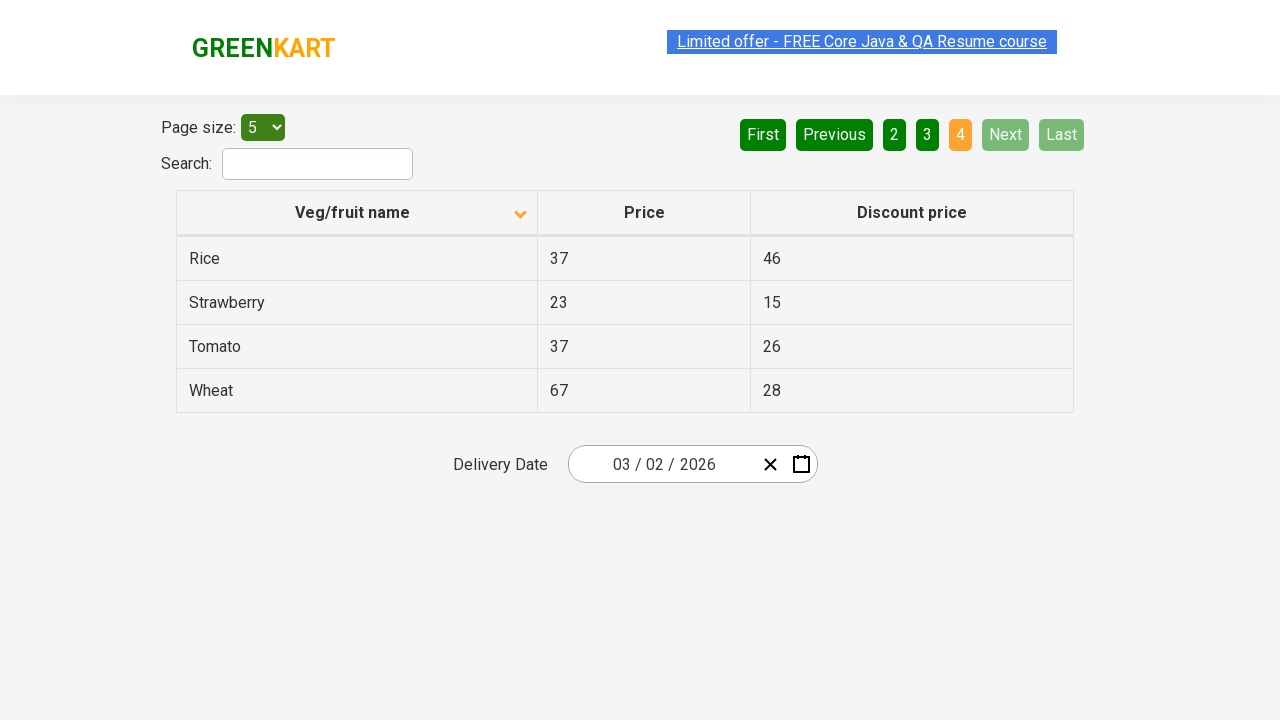

Test completed successfully. Wheat price: 67
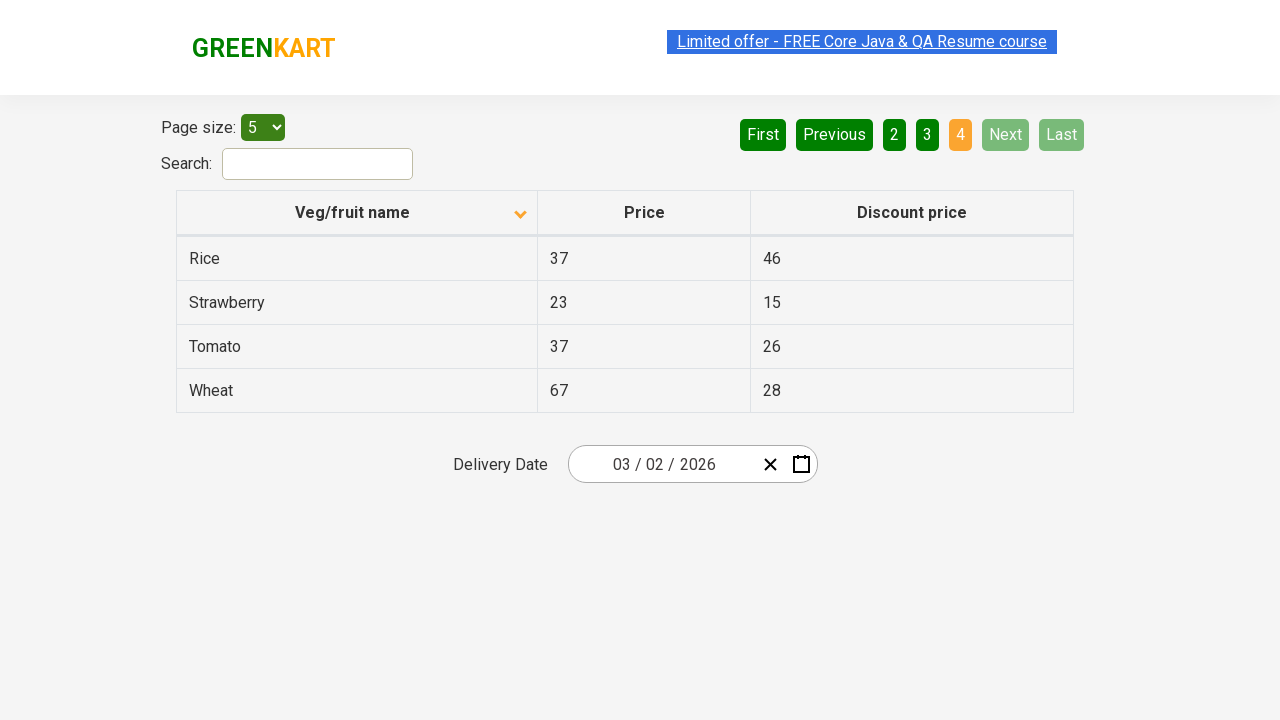

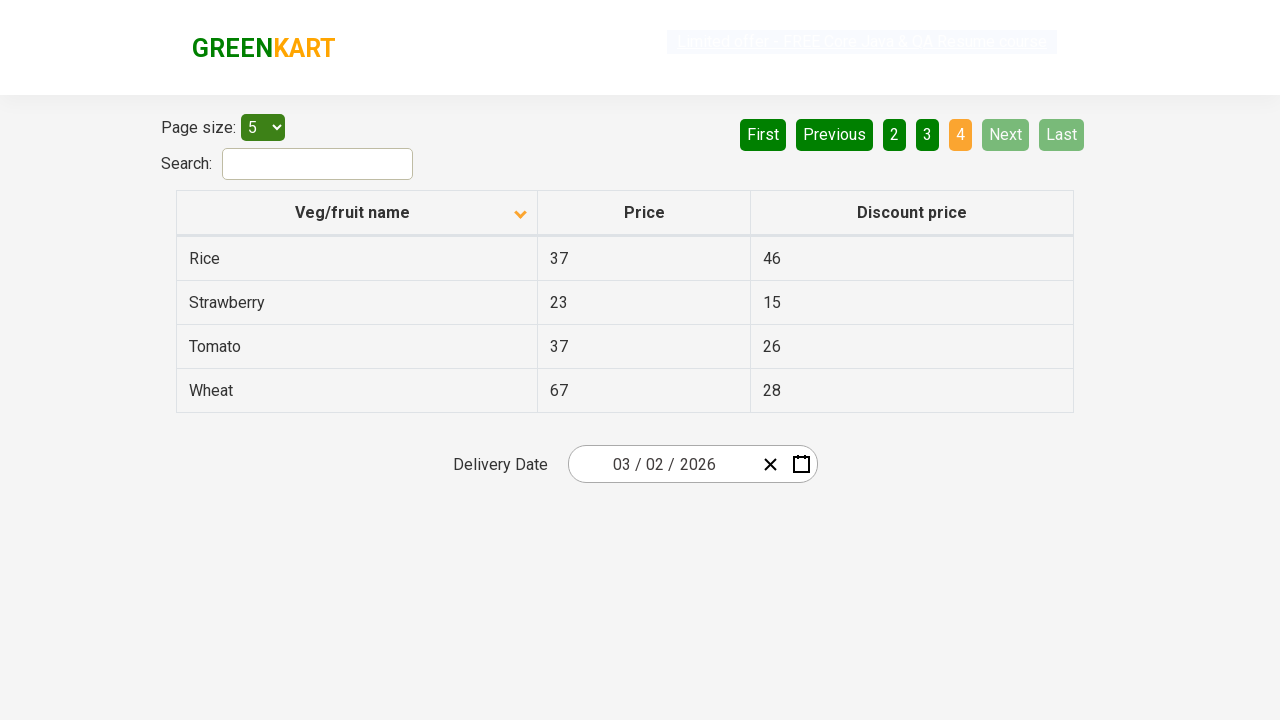